Navigates to W3Schools HTML lists tutorial page and verifies that list elements are present in the example section

Starting URL: https://www.w3schools.com/html/html_lists.asp

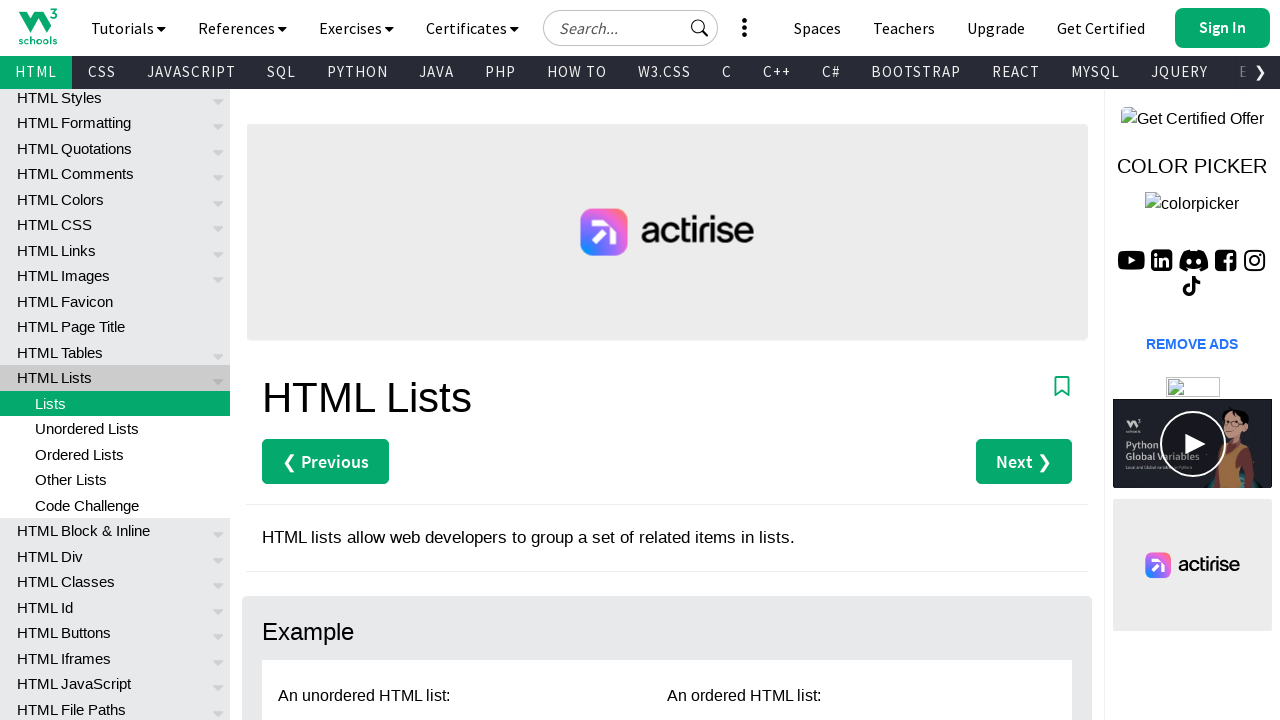

Navigated to W3Schools HTML lists tutorial page
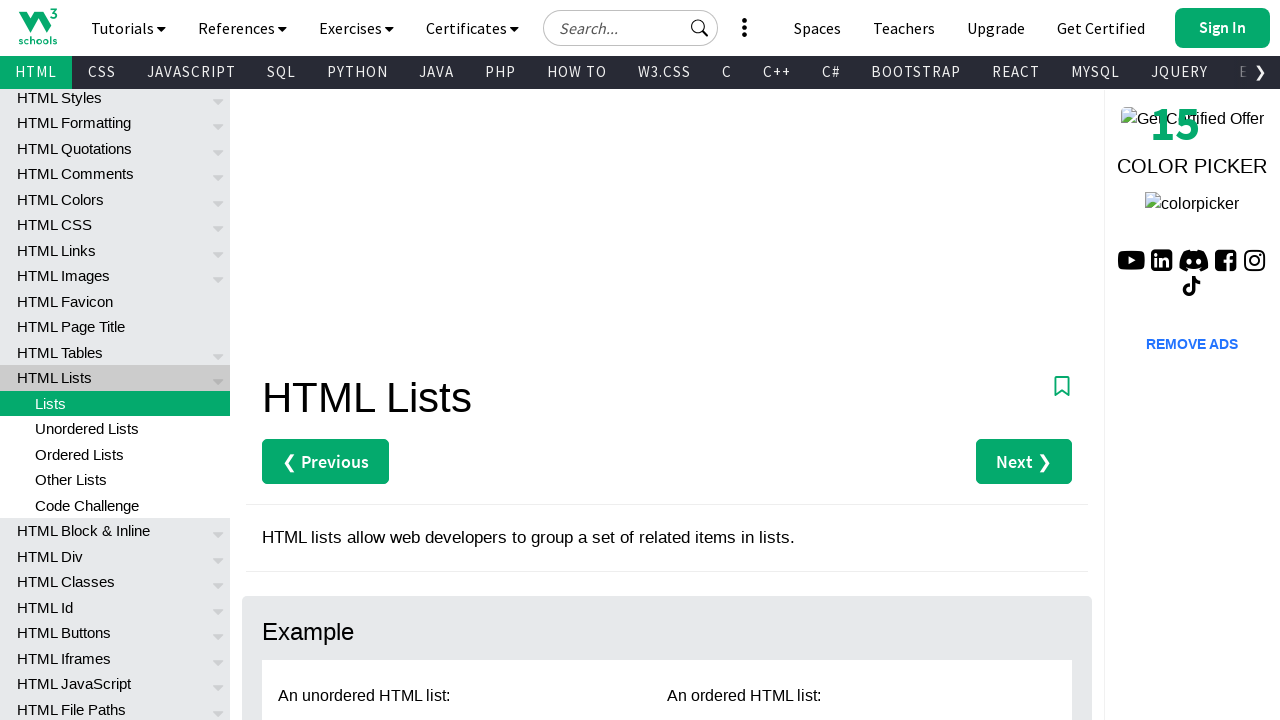

Wait for list elements selector to be present
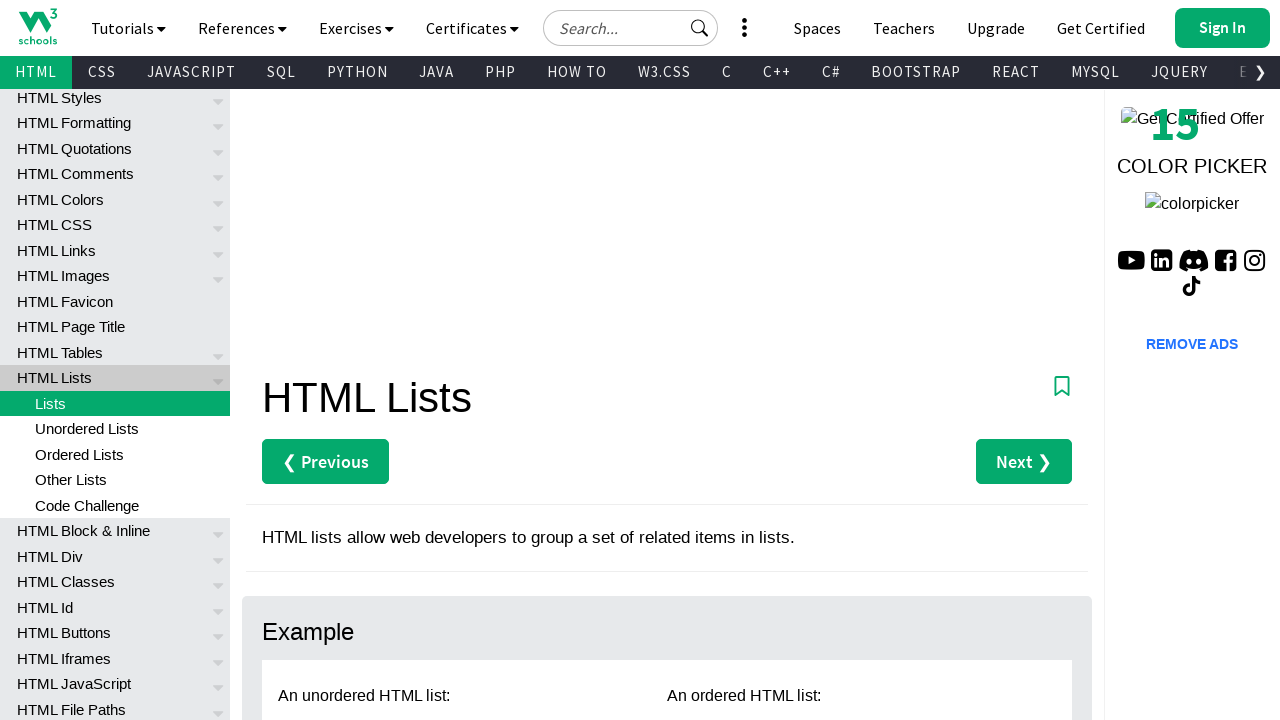

Located list items in the example section
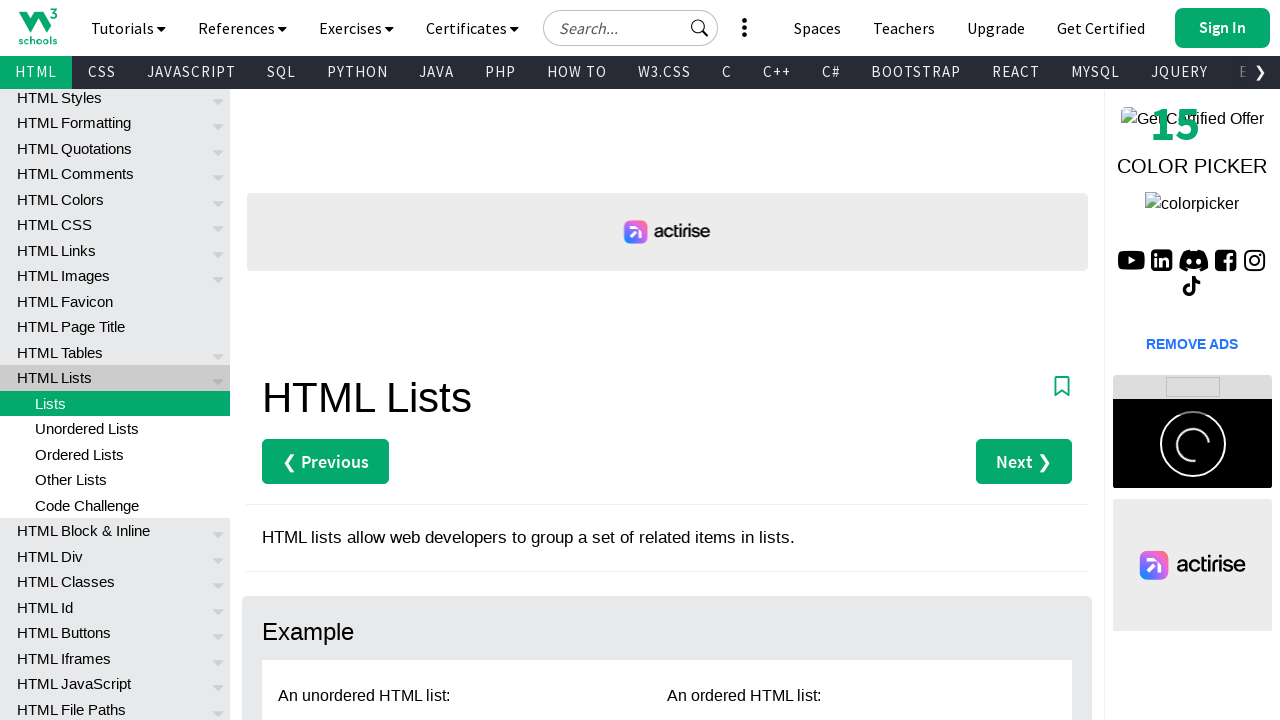

First list item is visible - list elements present in example section
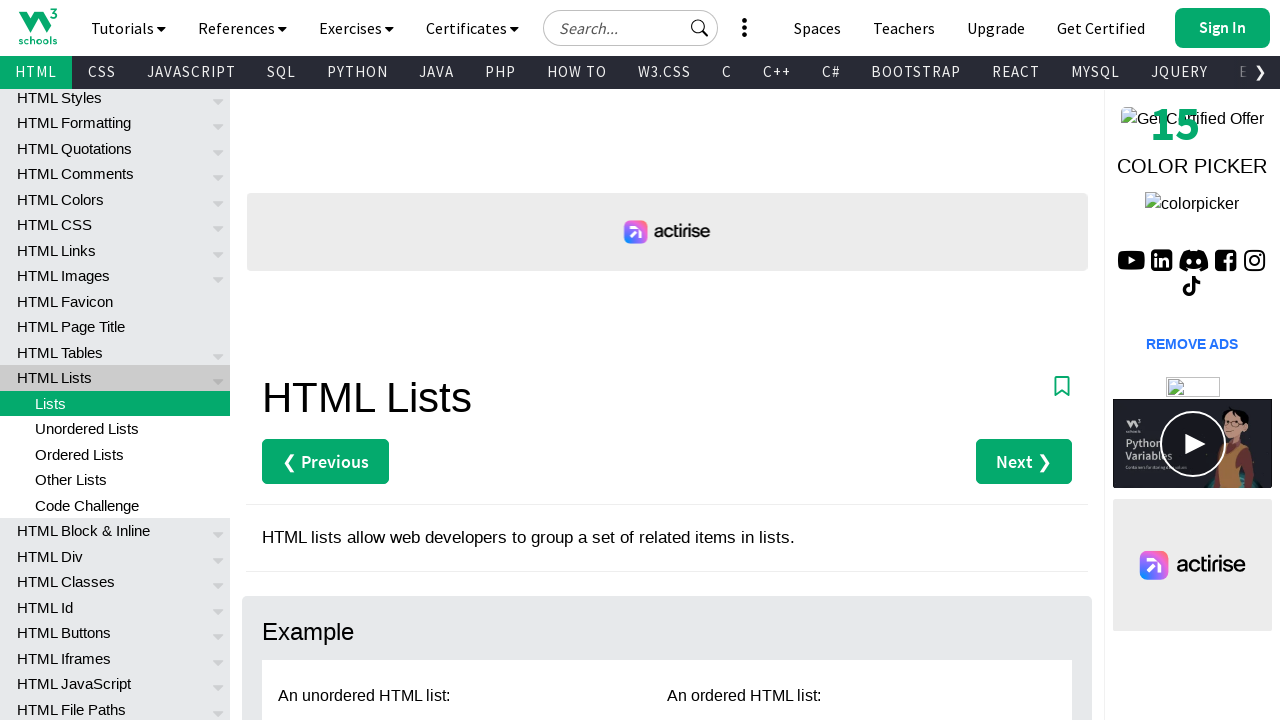

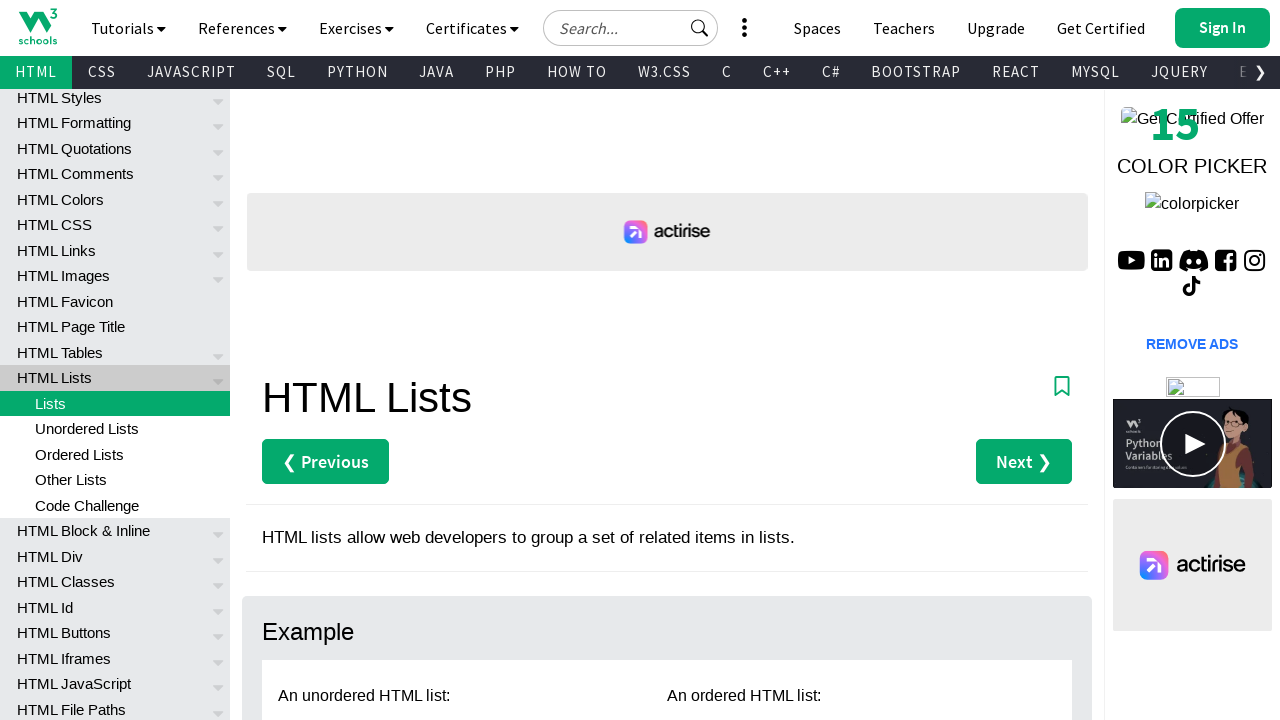